Tests that the Clear completed button is hidden when there are no completed items

Starting URL: https://demo.playwright.dev/todomvc

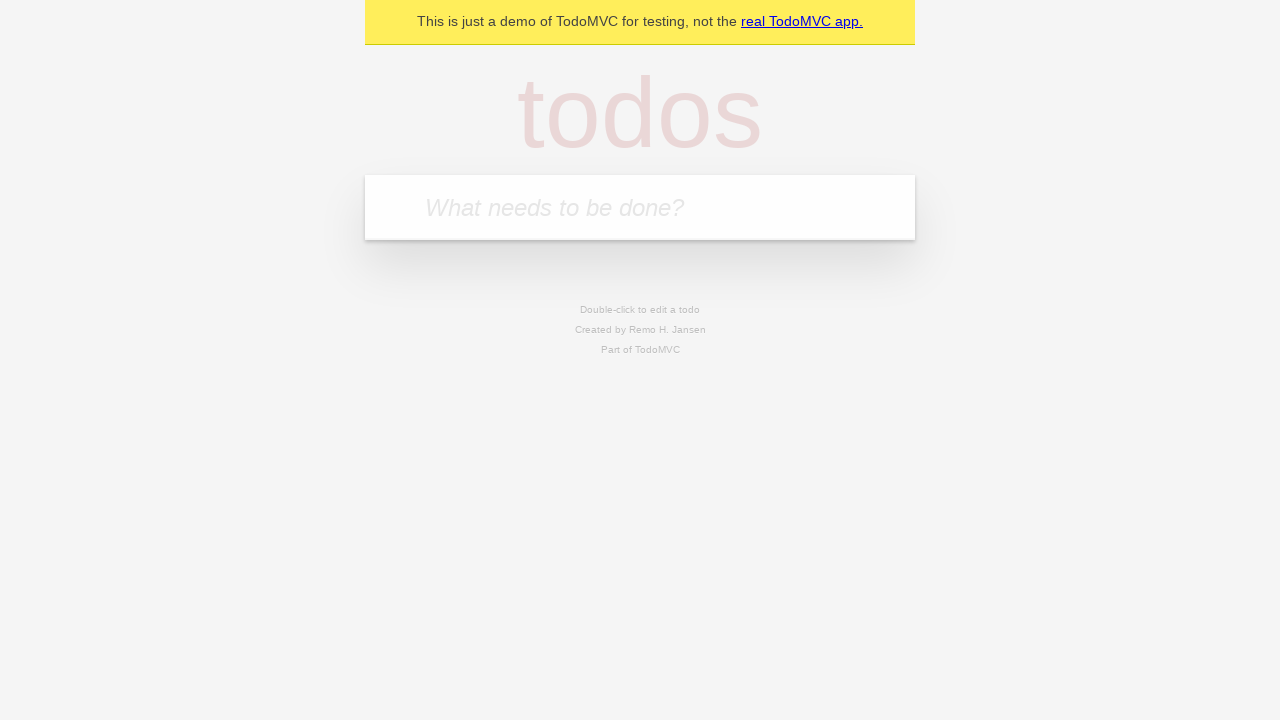

Filled todo input with 'buy some cheese' on internal:attr=[placeholder="What needs to be done?"i]
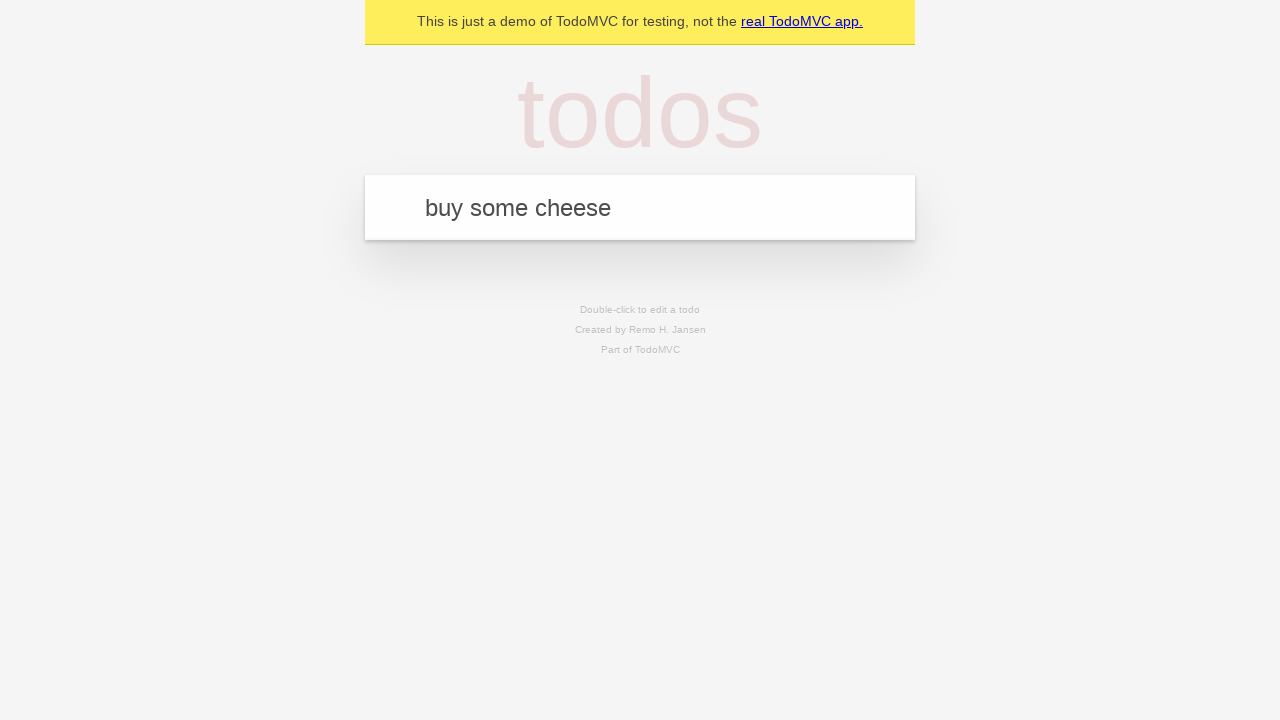

Pressed Enter to create first todo item on internal:attr=[placeholder="What needs to be done?"i]
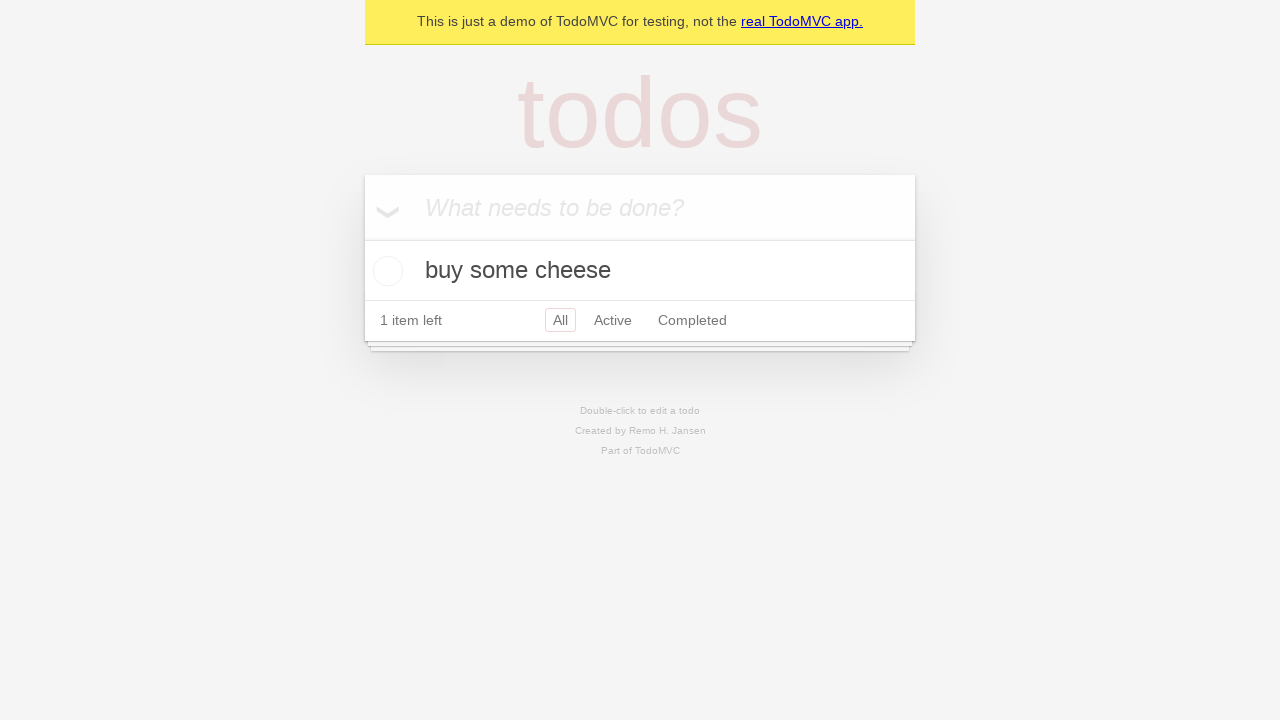

Filled todo input with 'feed the cat' on internal:attr=[placeholder="What needs to be done?"i]
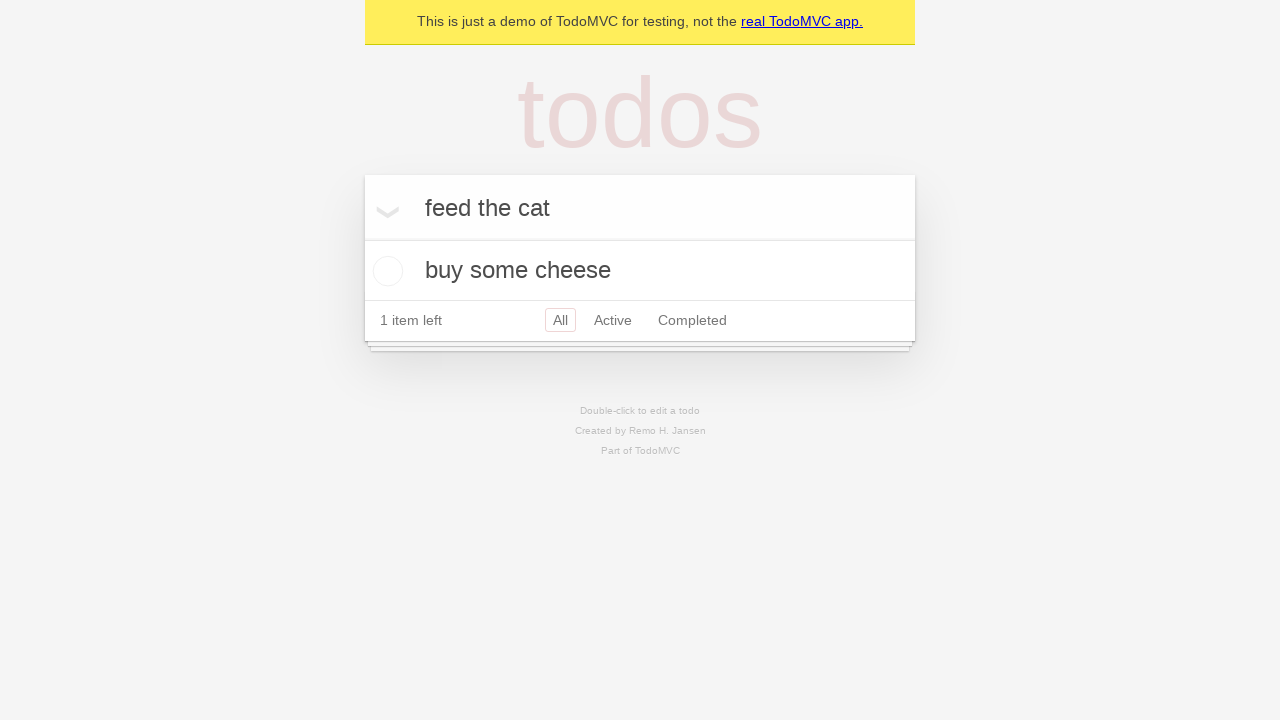

Pressed Enter to create second todo item on internal:attr=[placeholder="What needs to be done?"i]
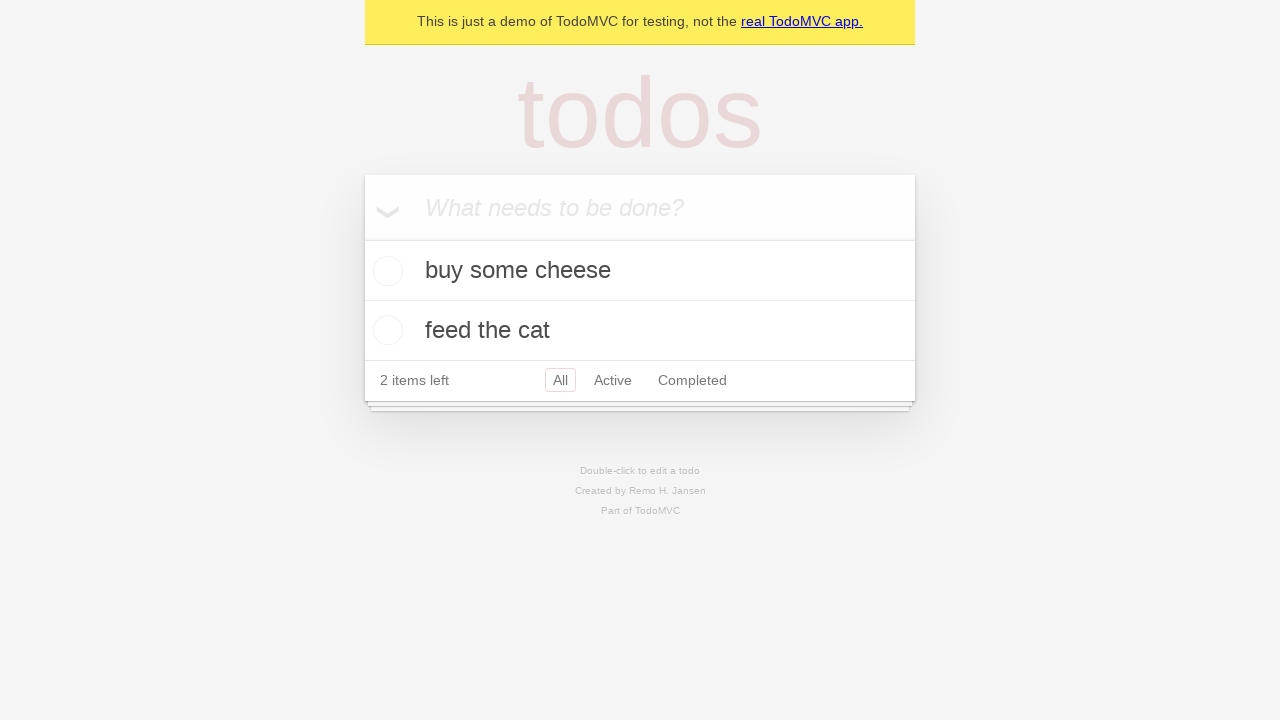

Filled todo input with 'book a doctors appointment' on internal:attr=[placeholder="What needs to be done?"i]
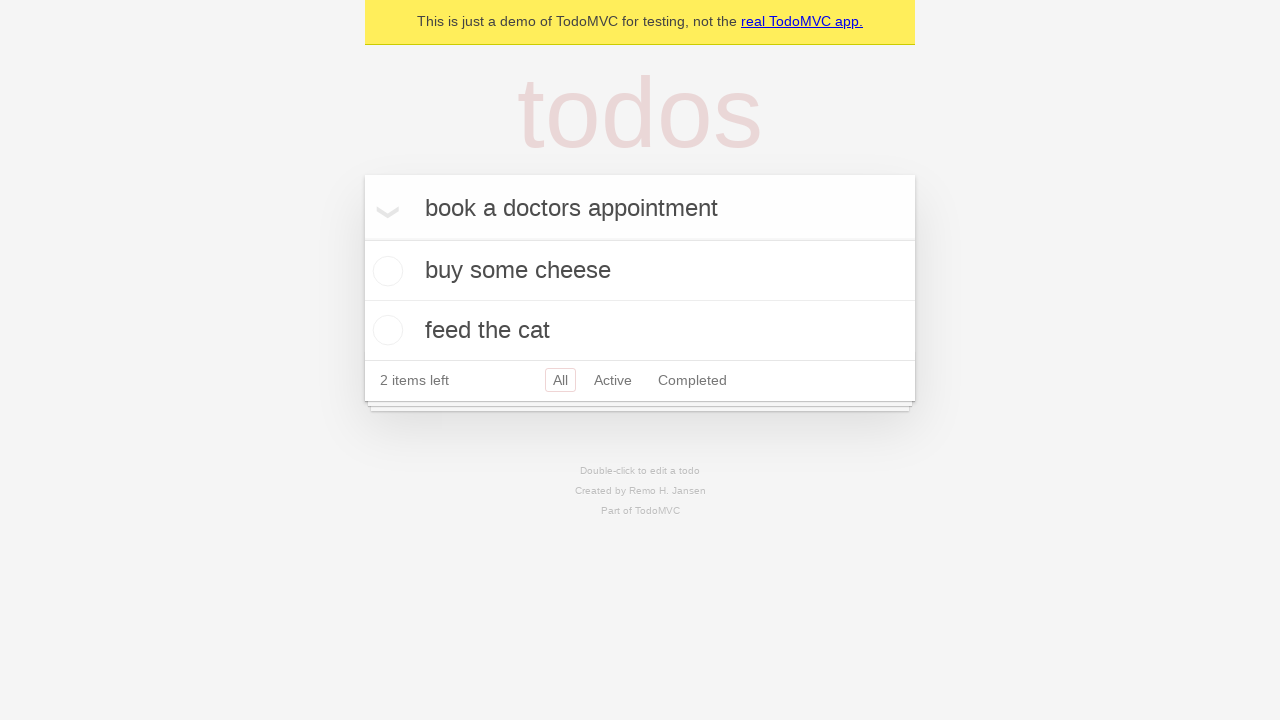

Pressed Enter to create third todo item on internal:attr=[placeholder="What needs to be done?"i]
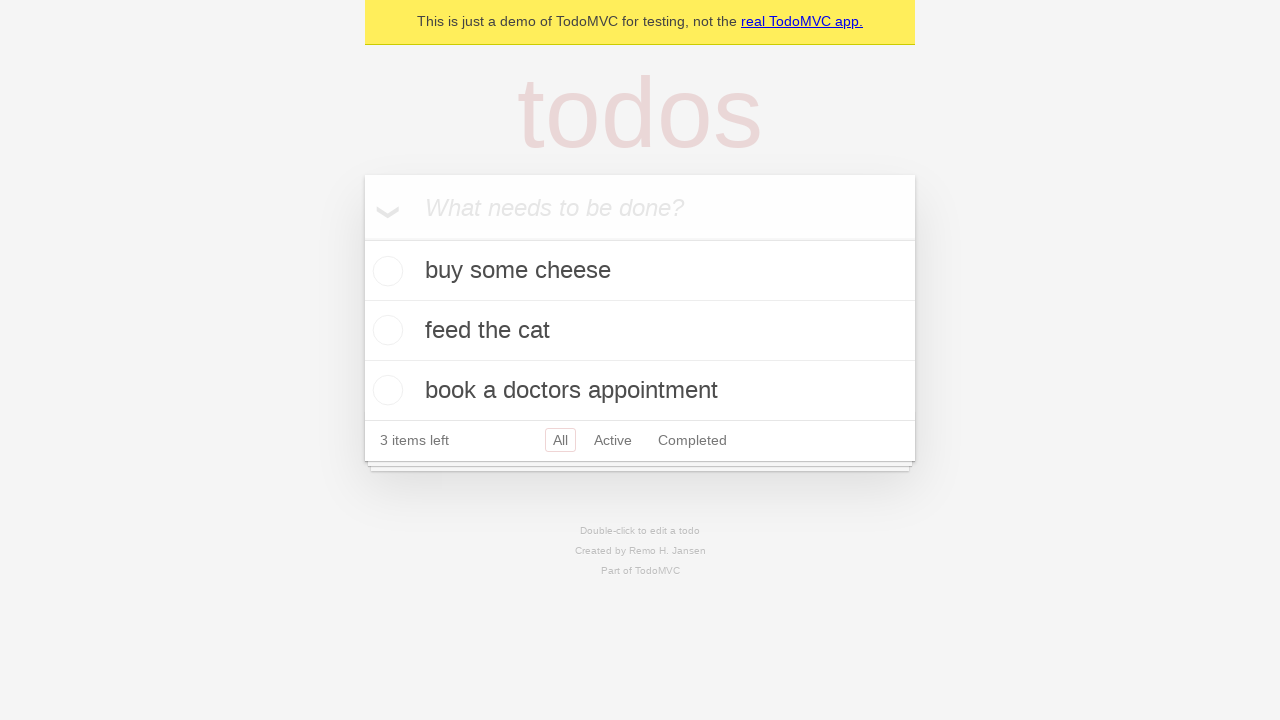

Checked the first todo item as completed at (385, 271) on .todo-list li .toggle >> nth=0
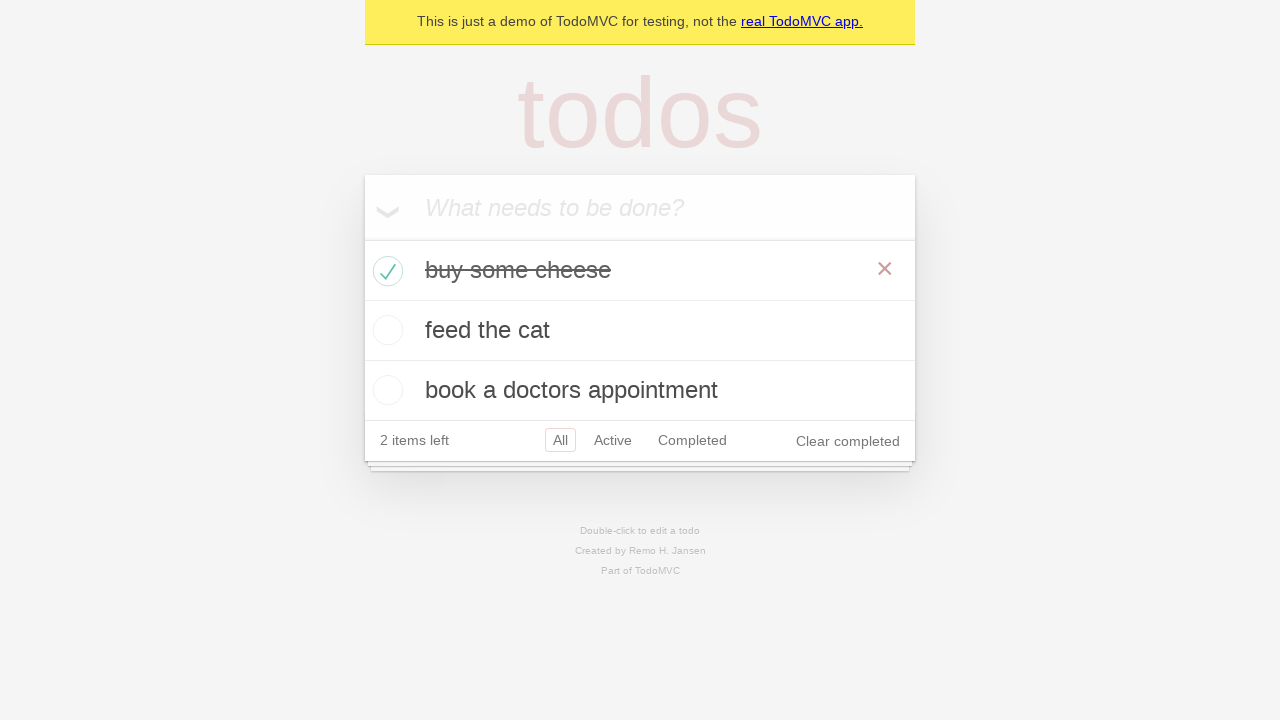

Clicked 'Clear completed' button to remove completed item at (848, 441) on internal:role=button[name="Clear completed"i]
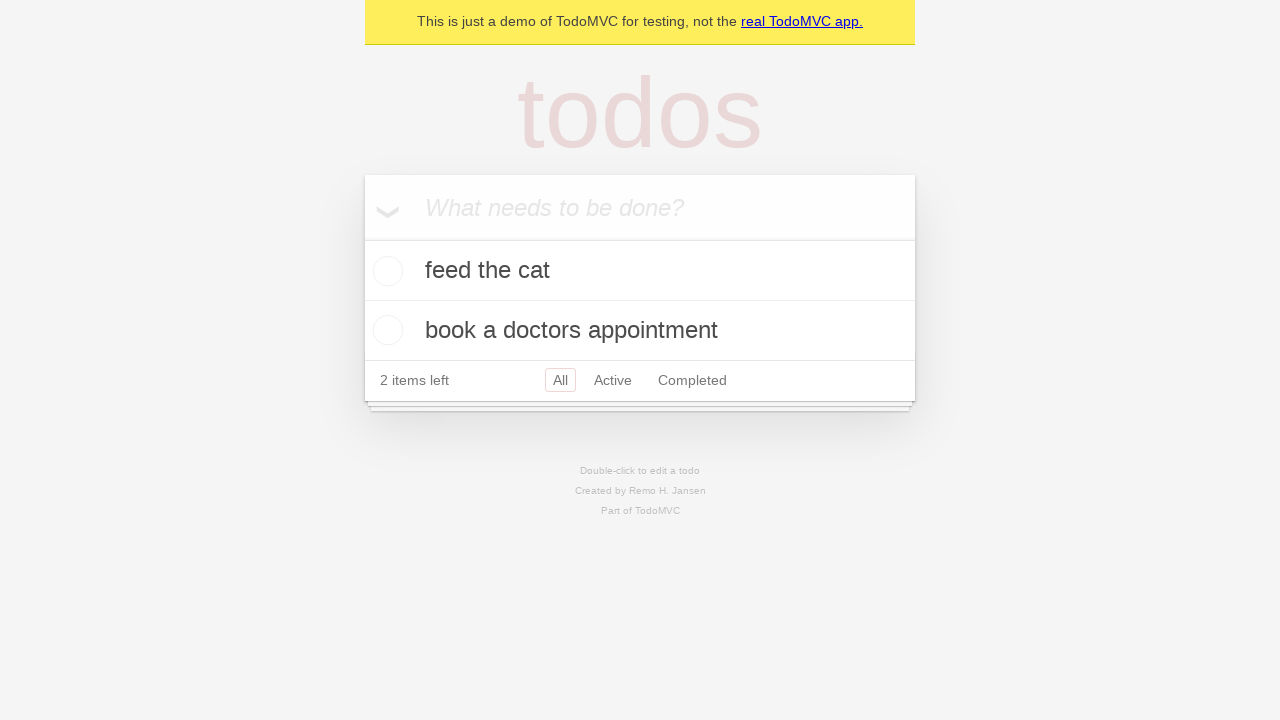

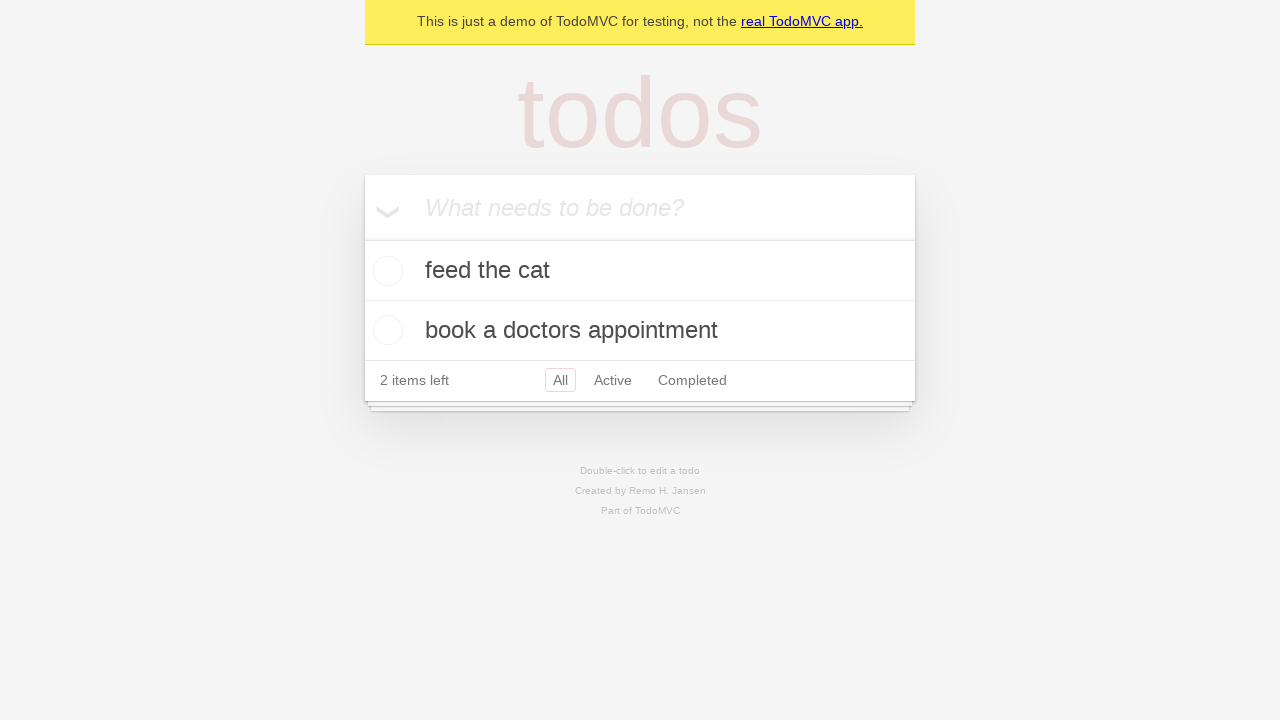